Tests file upload functionality by selecting a file and submitting the upload form, then verifying the success message

Starting URL: https://the-internet.herokuapp.com/upload

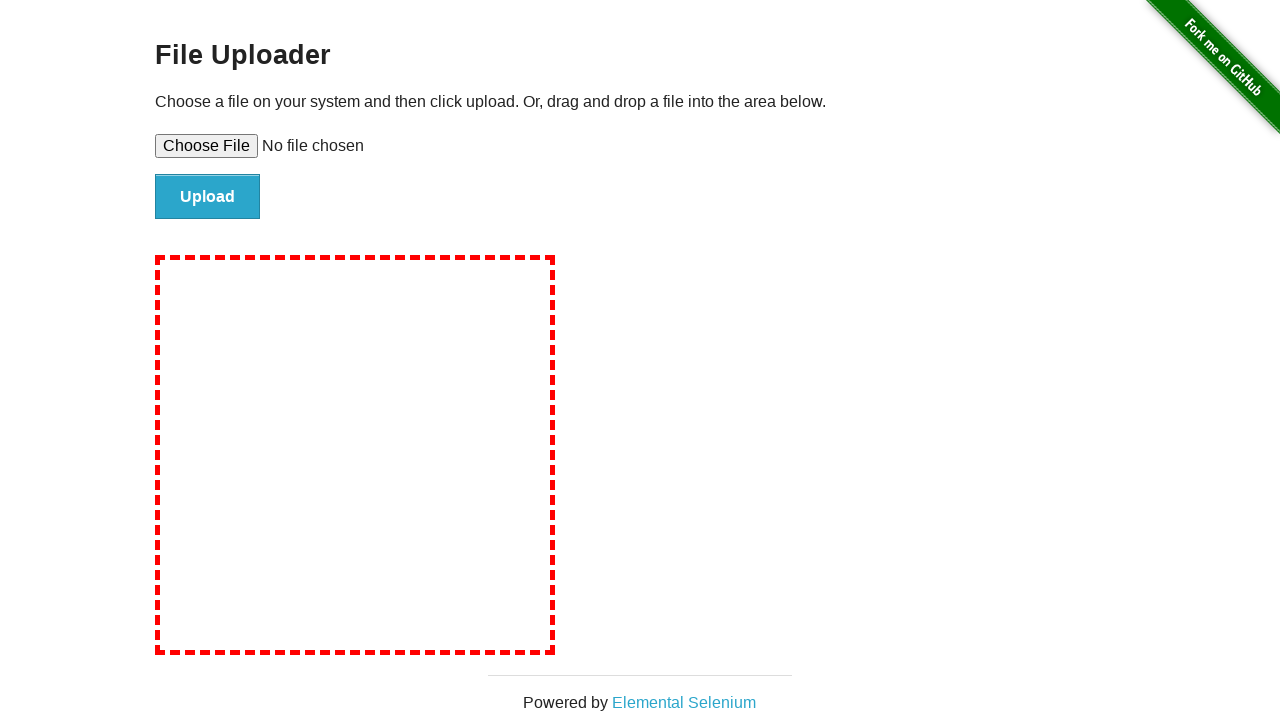

Selected temporary test file for upload
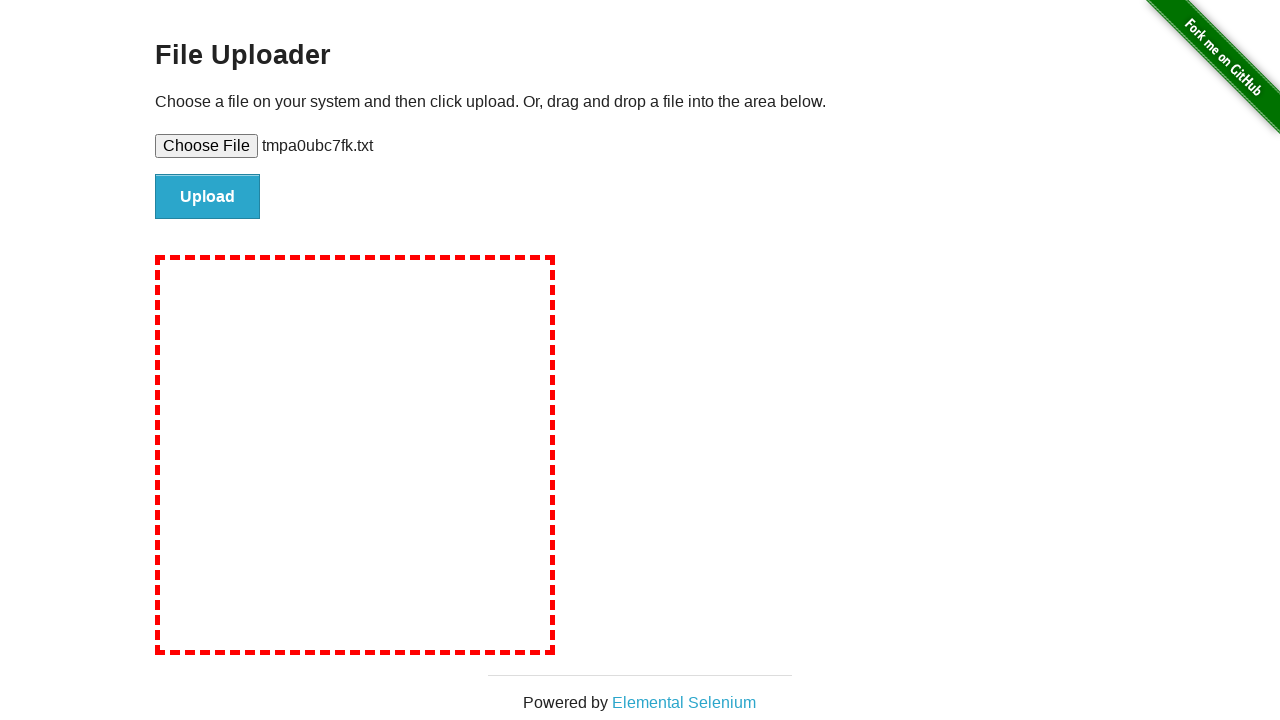

Clicked upload button to submit file at (208, 197) on #file-submit
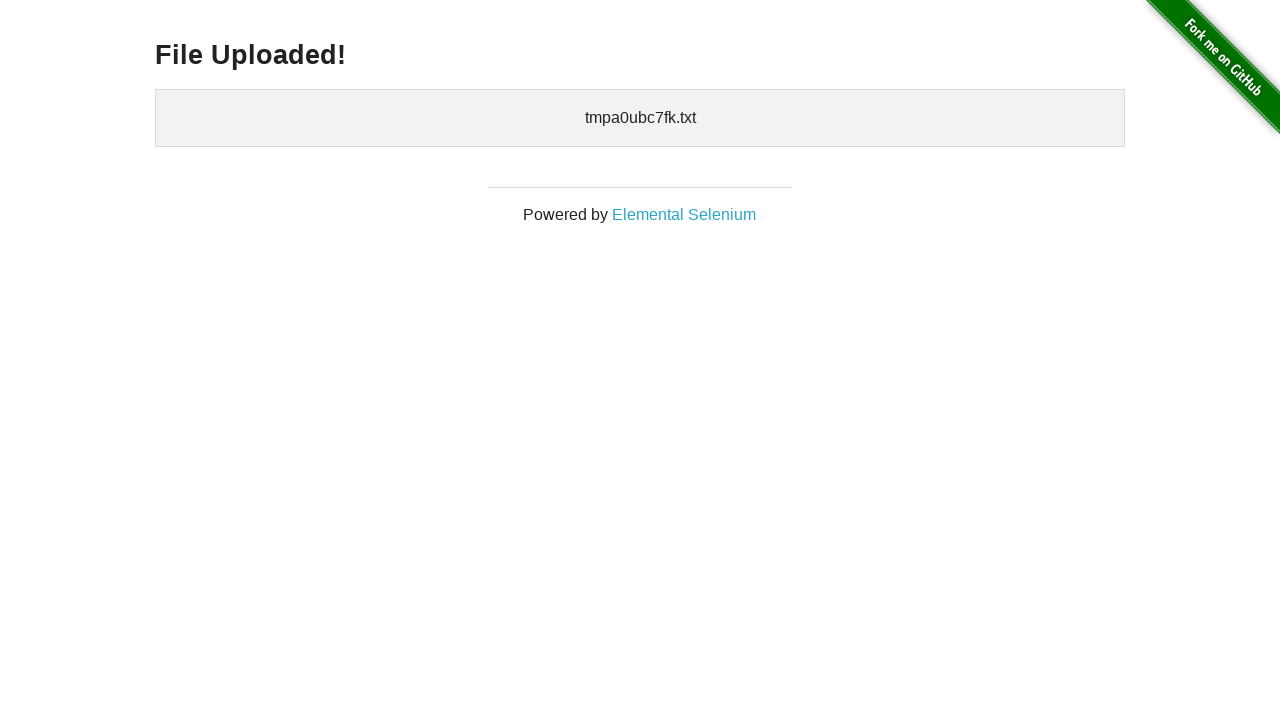

File upload success message appeared
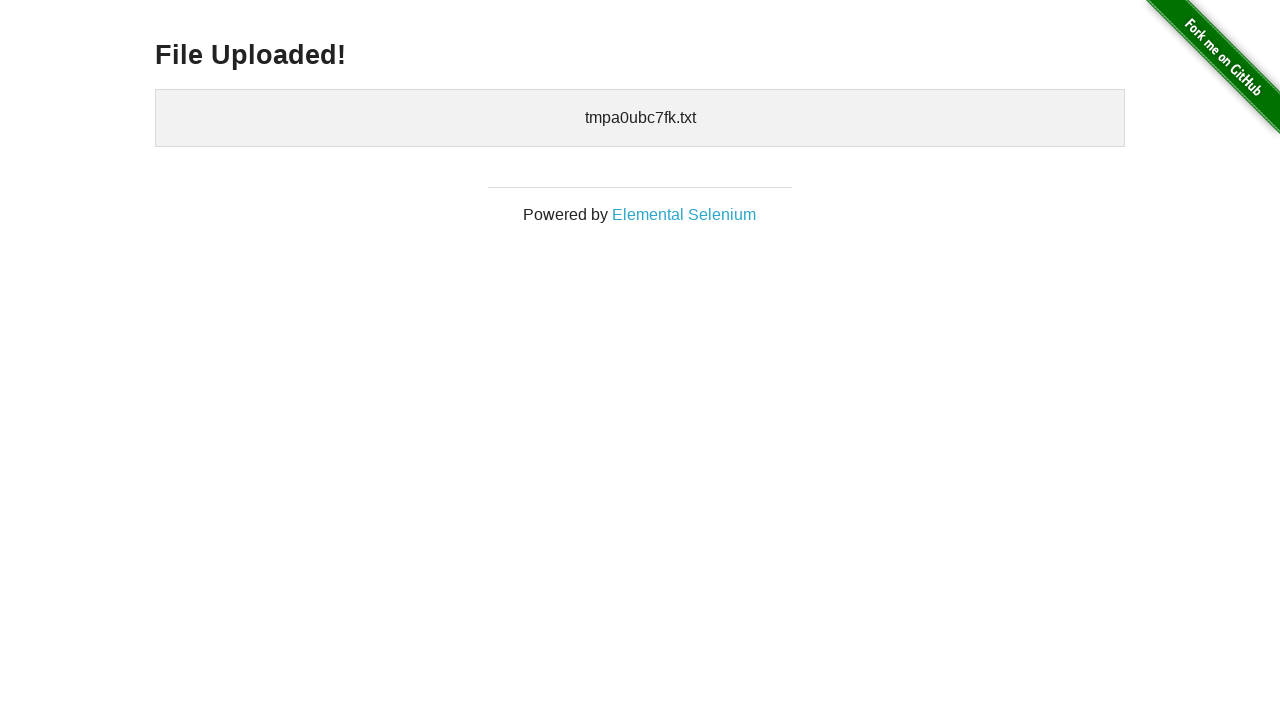

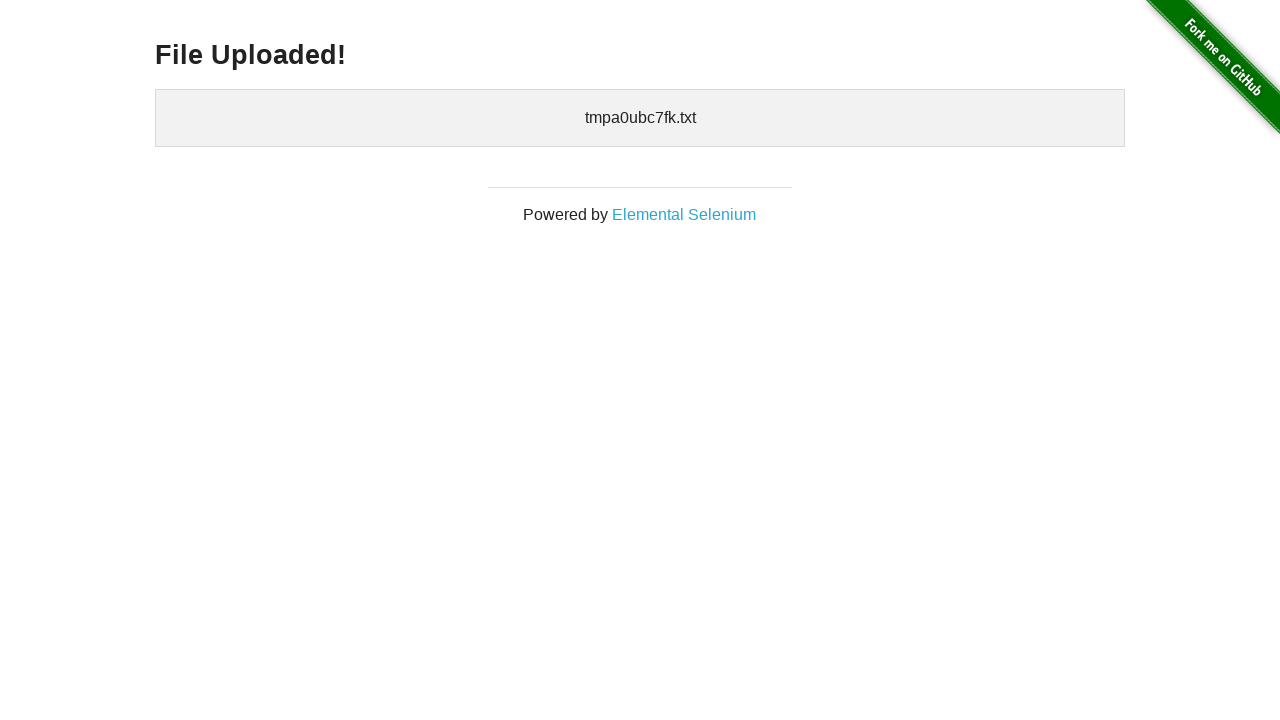